Tests the jQuery UI Selectable demo by clicking on the Selectable link and then selecting Item 6 within the iframe

Starting URL: https://jqueryui.com/selectable/

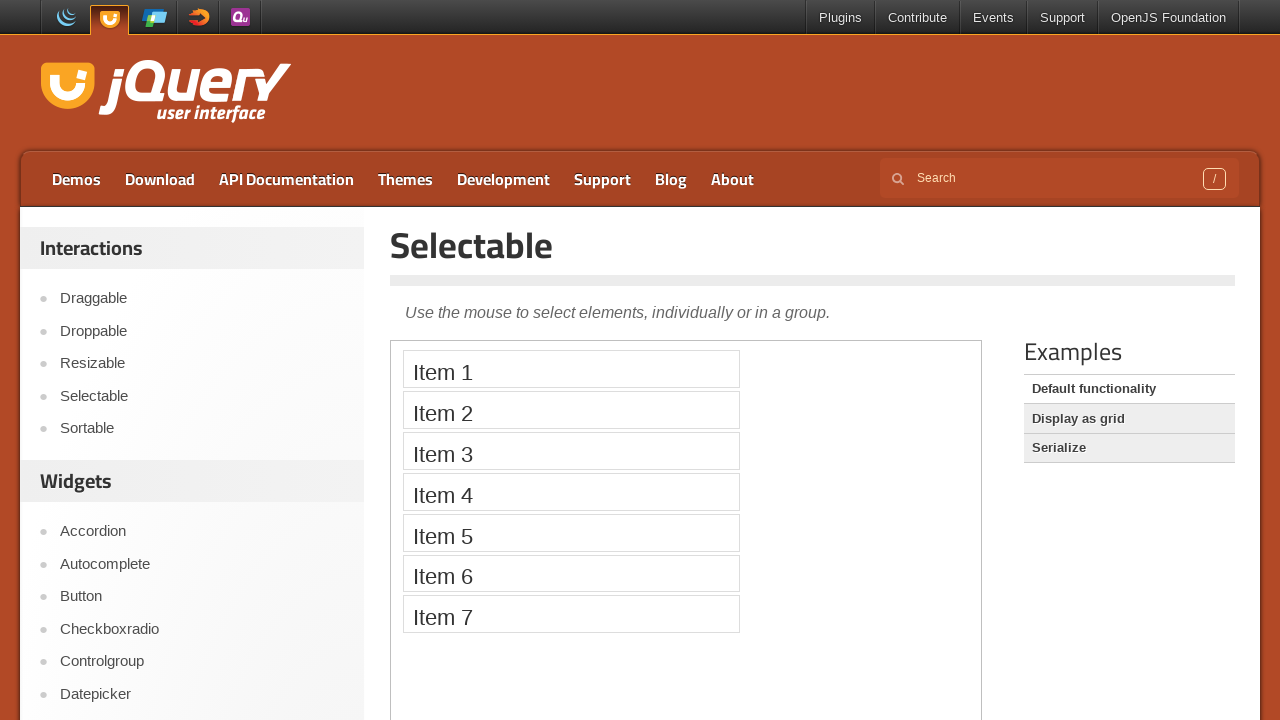

Clicked on the Selectable link at (202, 396) on xpath=//a[text()='Selectable']
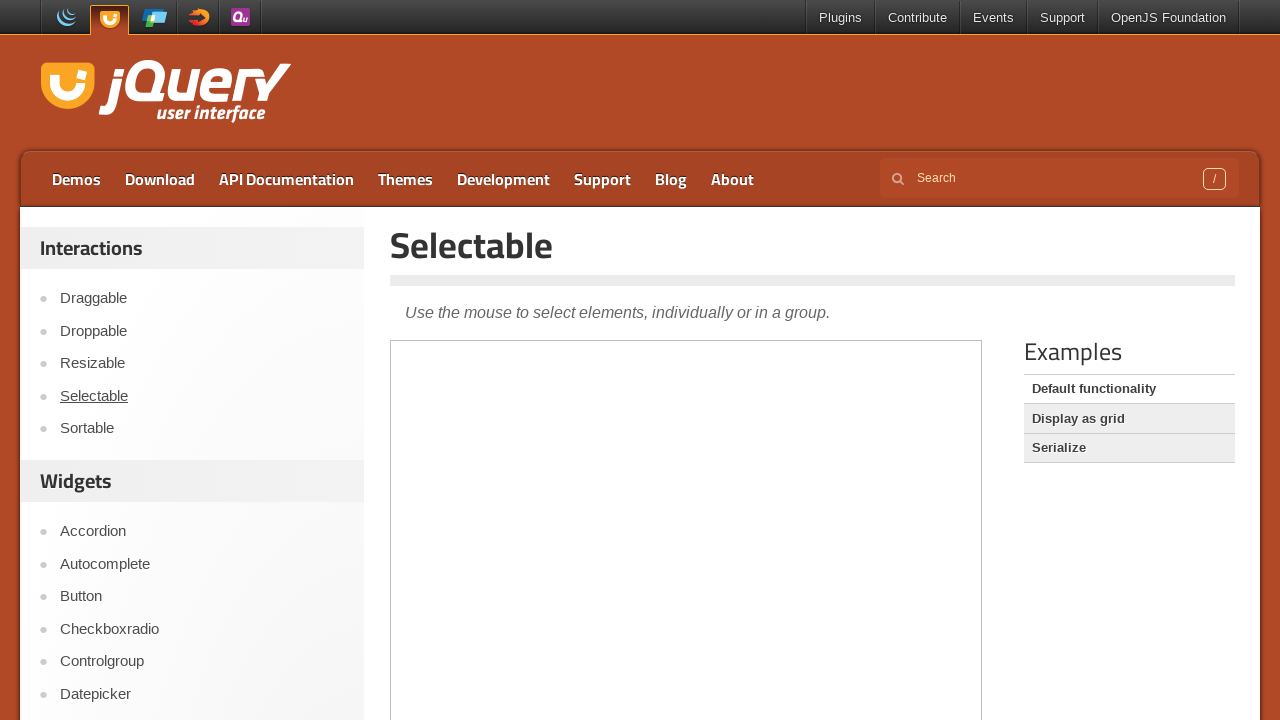

Located the iframe containing the Selectable demo
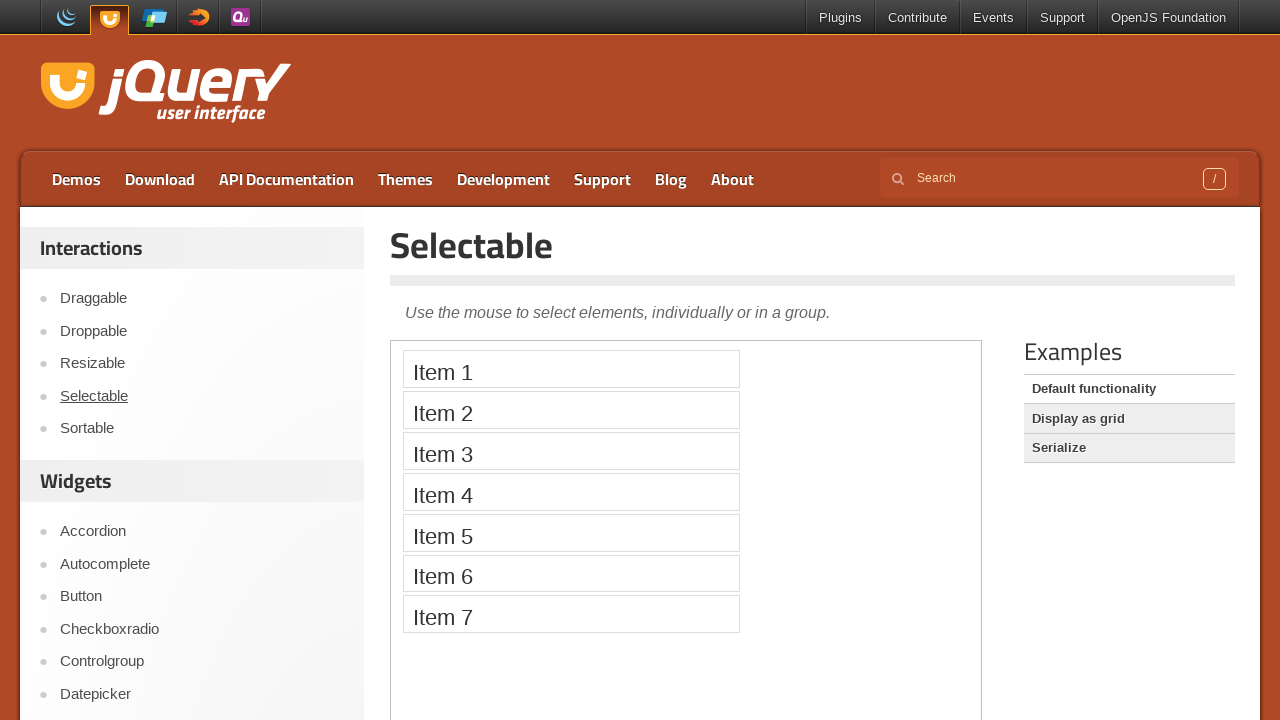

Clicked on Item 6 within the iframe at (571, 573) on iframe >> nth=0 >> internal:control=enter-frame >> xpath=//li[text()='Item 6']
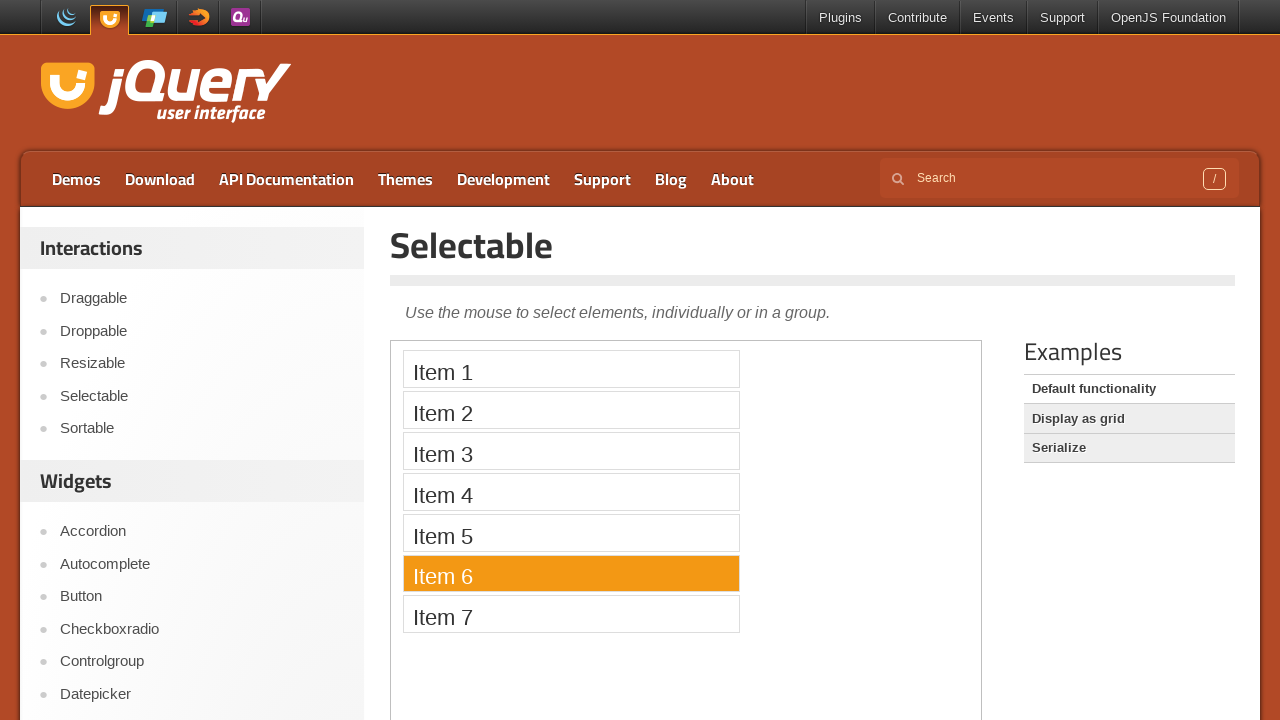

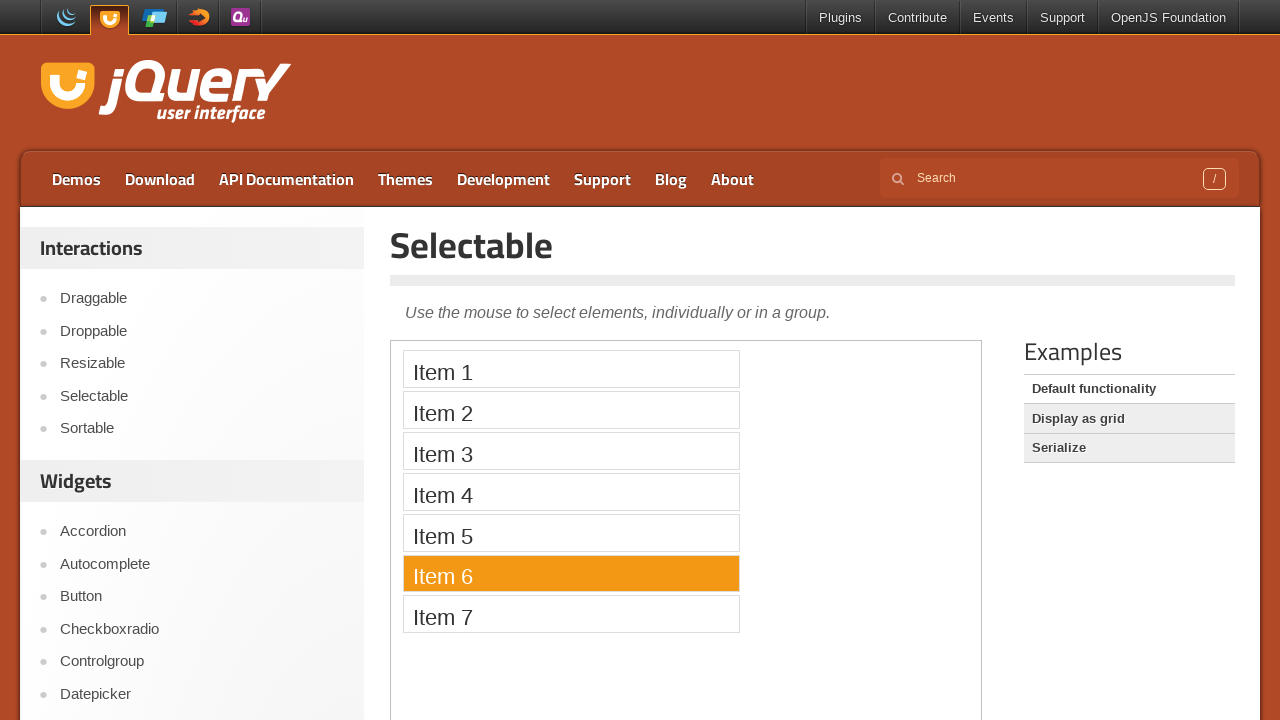